Tests dropdown selection functionality by selecting options using different methods (by index and by visible text) from a currency dropdown

Starting URL: https://rahulshettyacademy.com/dropdownsPractise

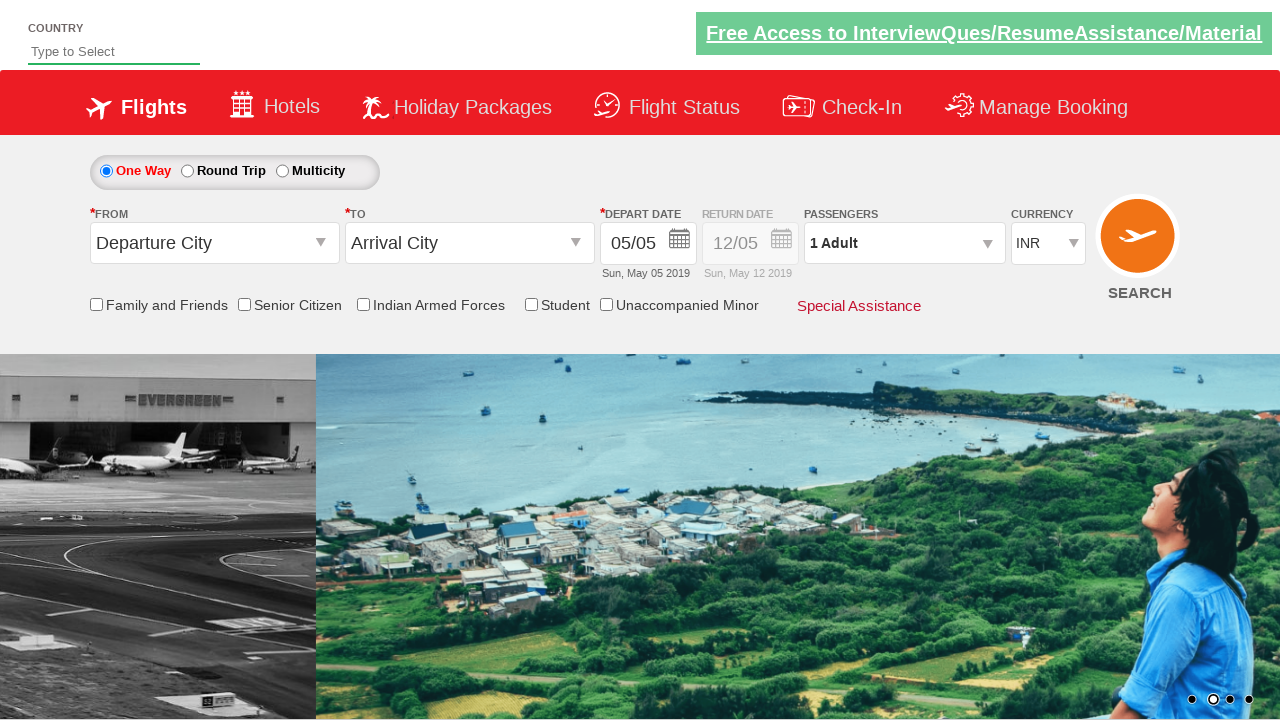

Located currency dropdown element
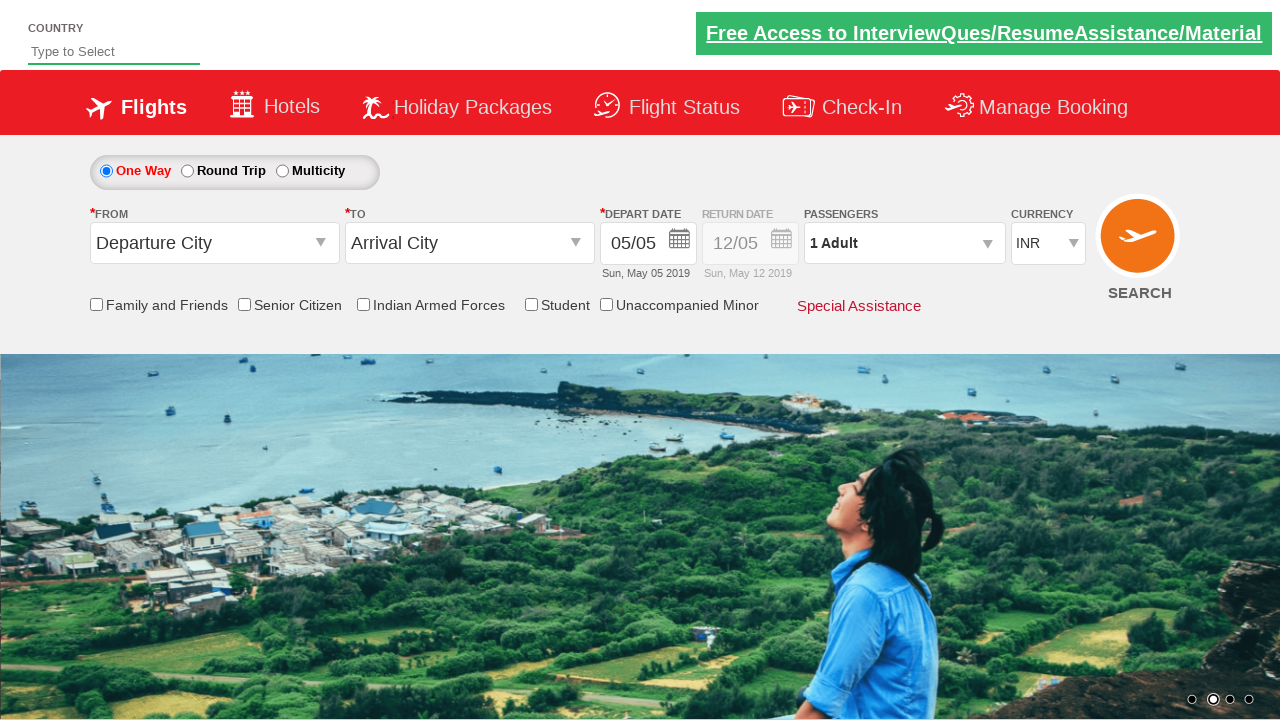

Selected dropdown option by index 3 (4th option) on select[name='ctl00$mainContent$DropDownListCurrency']
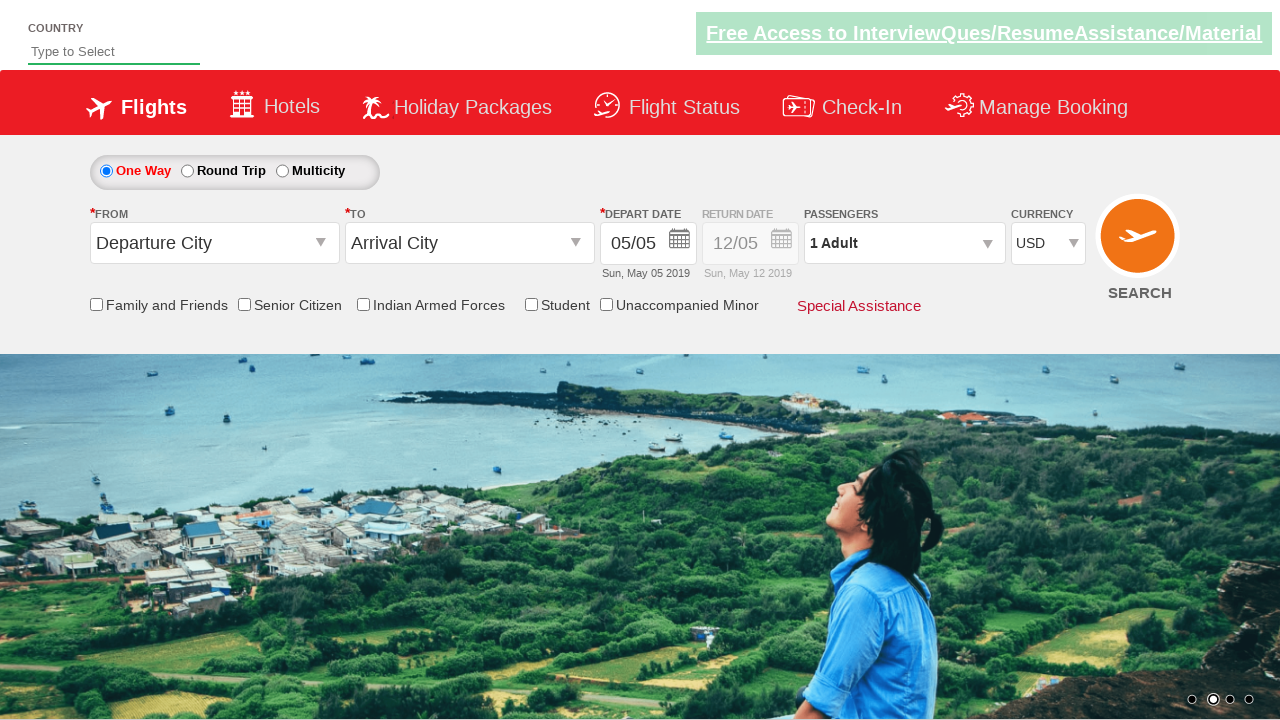

Retrieved selected option text: 'USD'
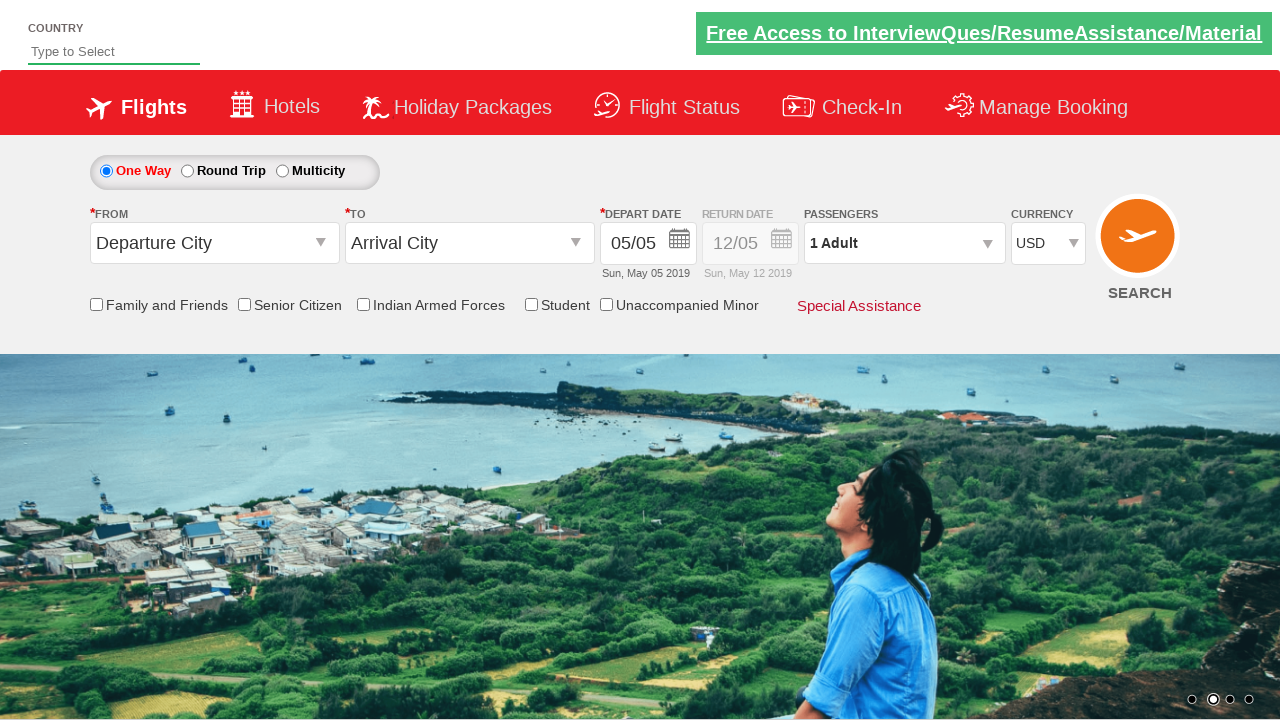

Selected dropdown option by visible text 'AED' on select[name='ctl00$mainContent$DropDownListCurrency']
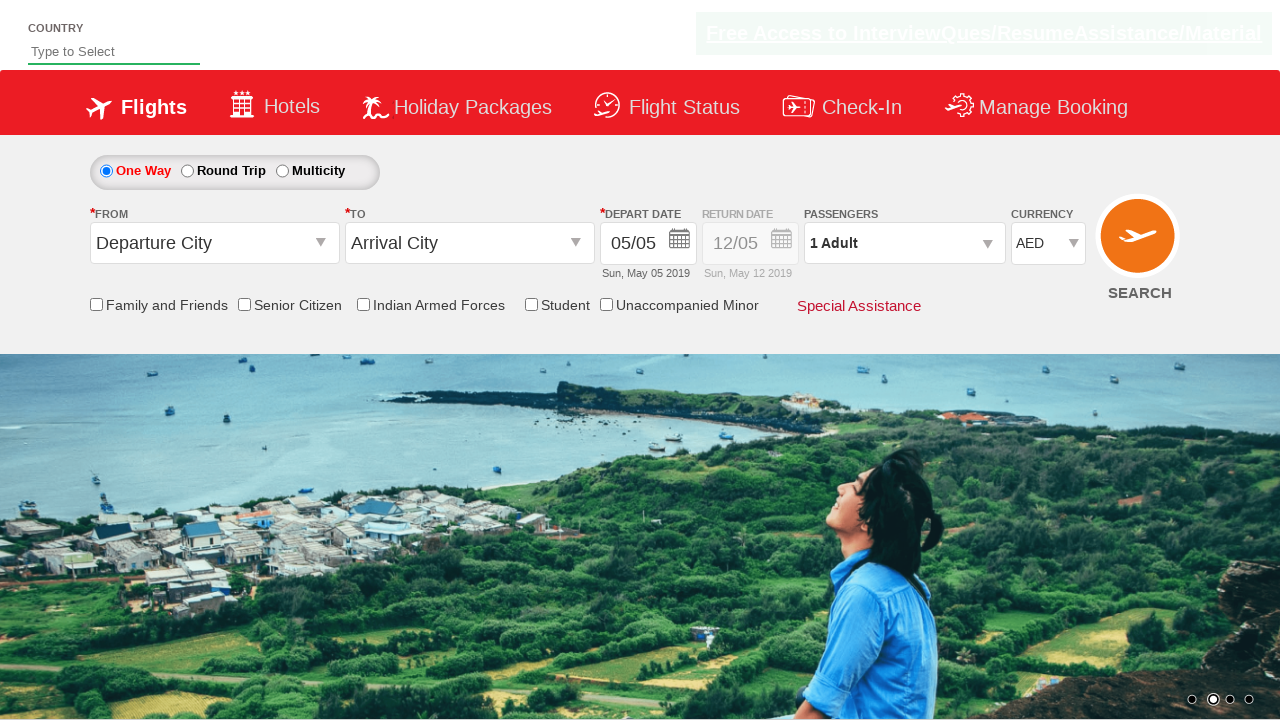

Retrieved newly selected option text: 'AED'
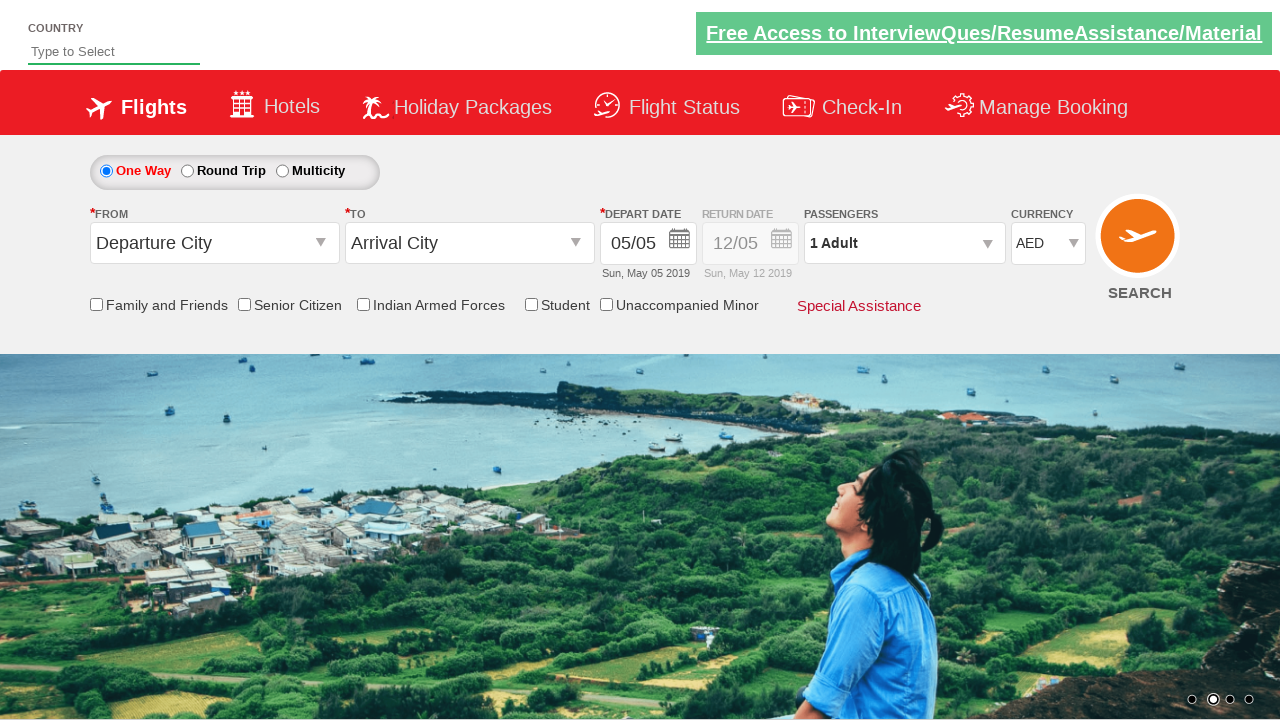

Retrieved all dropdown options (4 total)
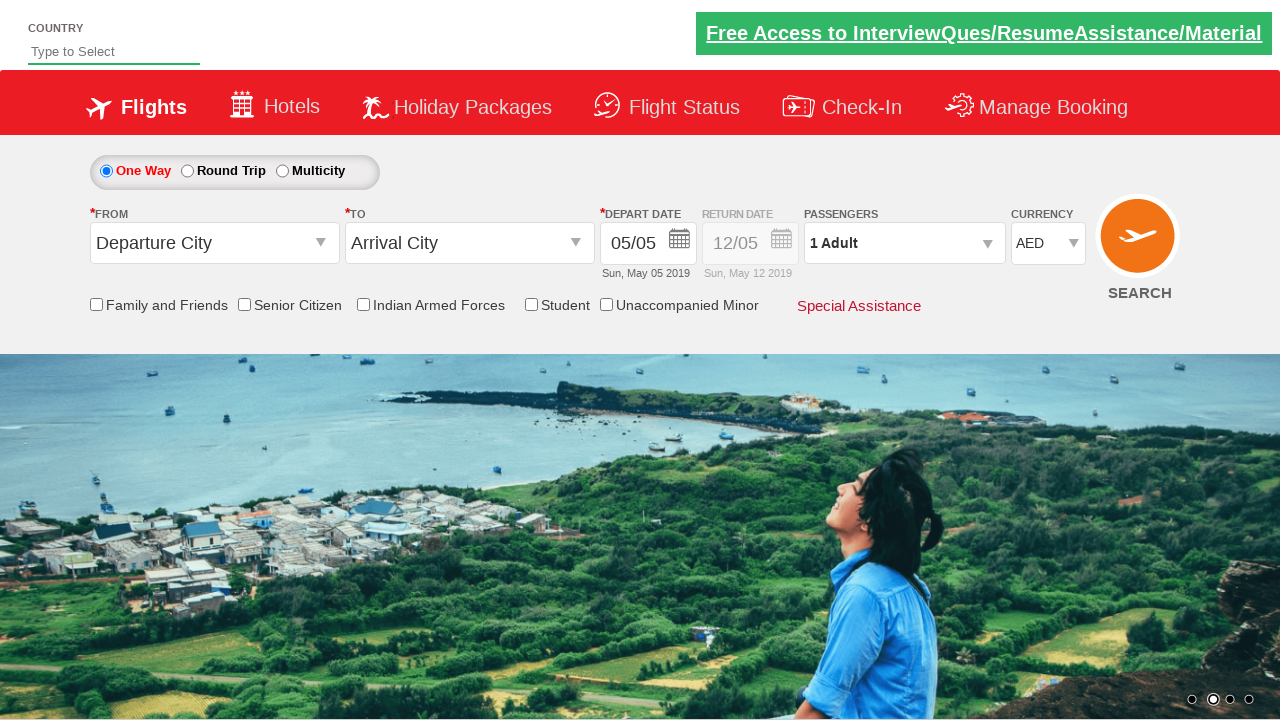

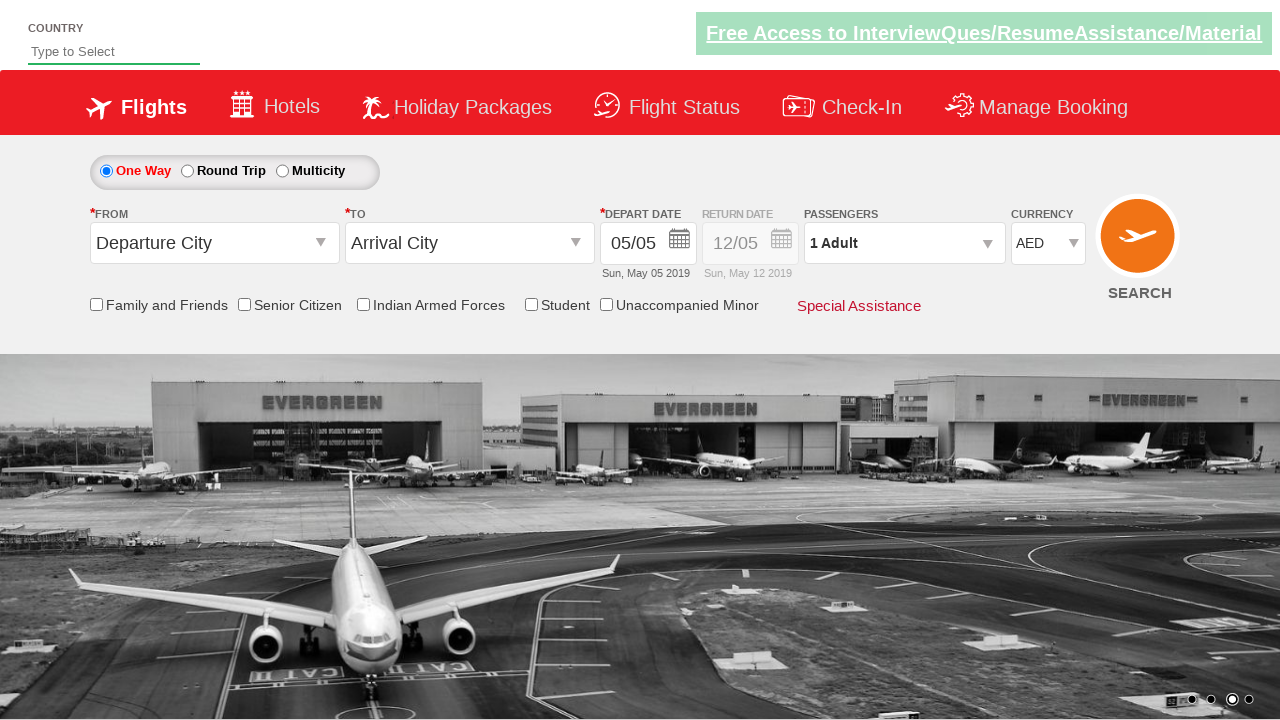